Tests radio button selection functionality by selecting the Red color option and Football sport option, then verifying they are selected

Starting URL: https://testcenter.techproeducation.com/index.php?page=radio-buttons

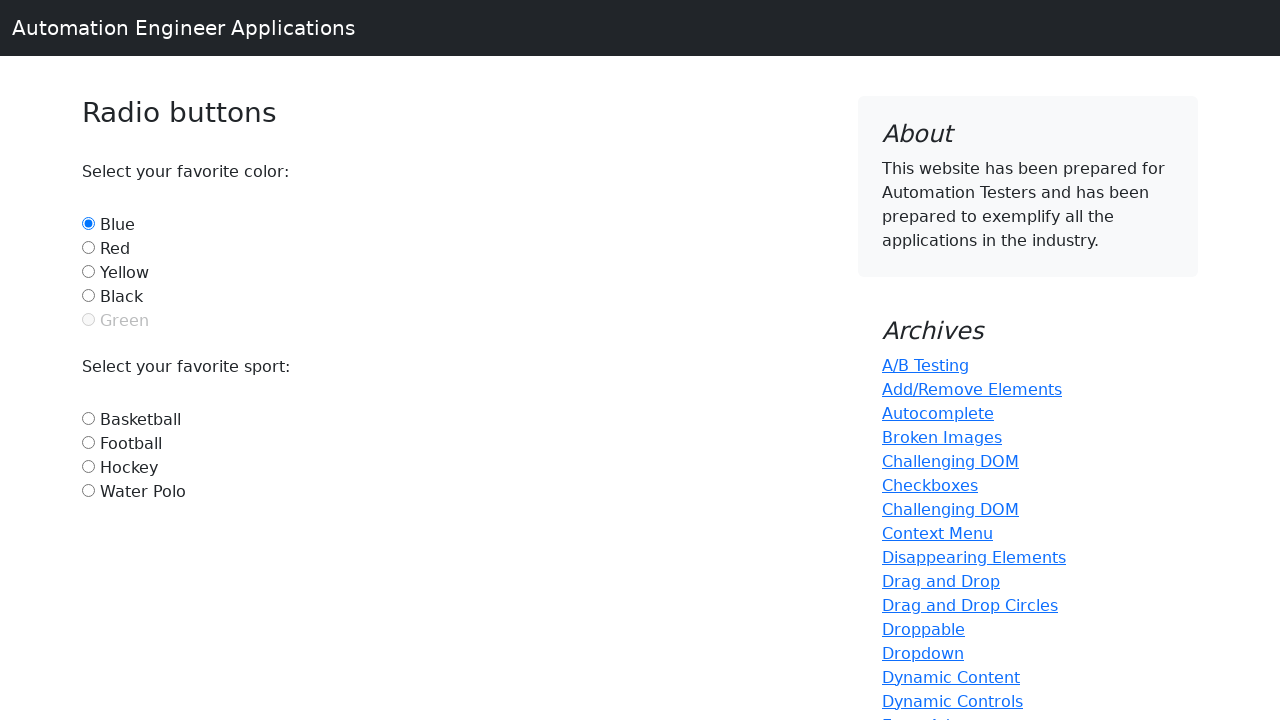

Navigated to radio buttons test page
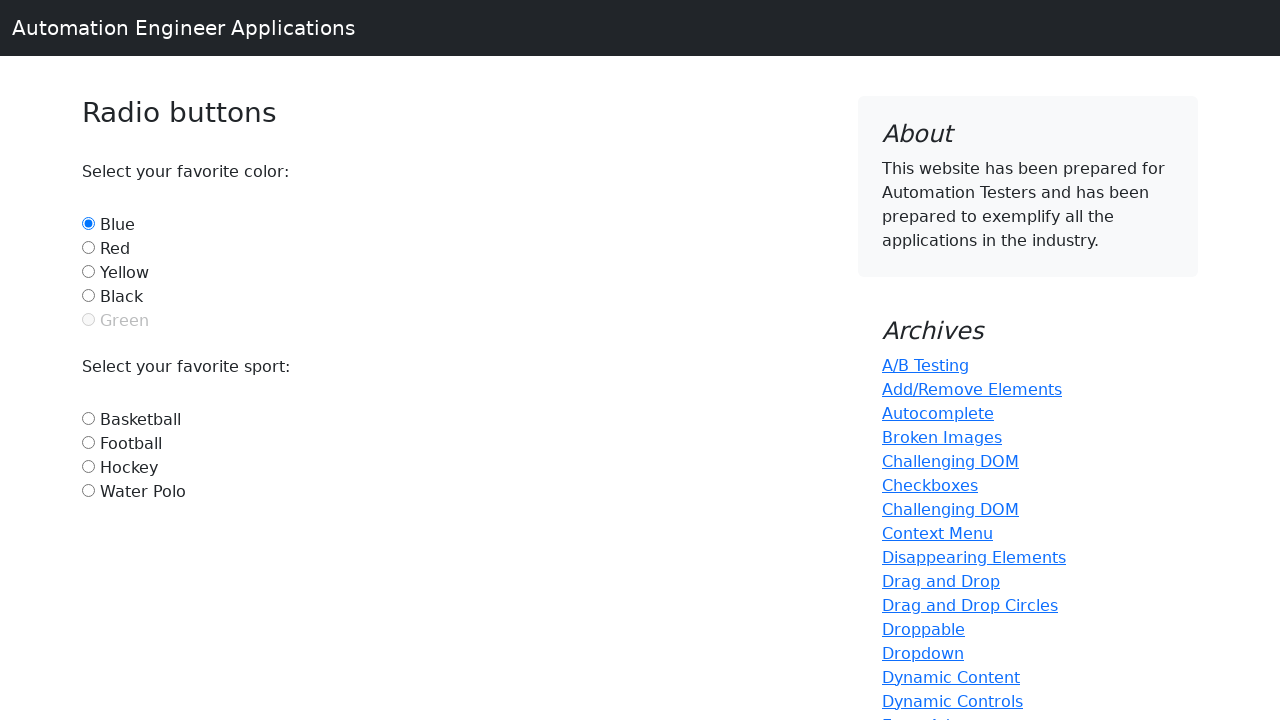

Located Red radio button
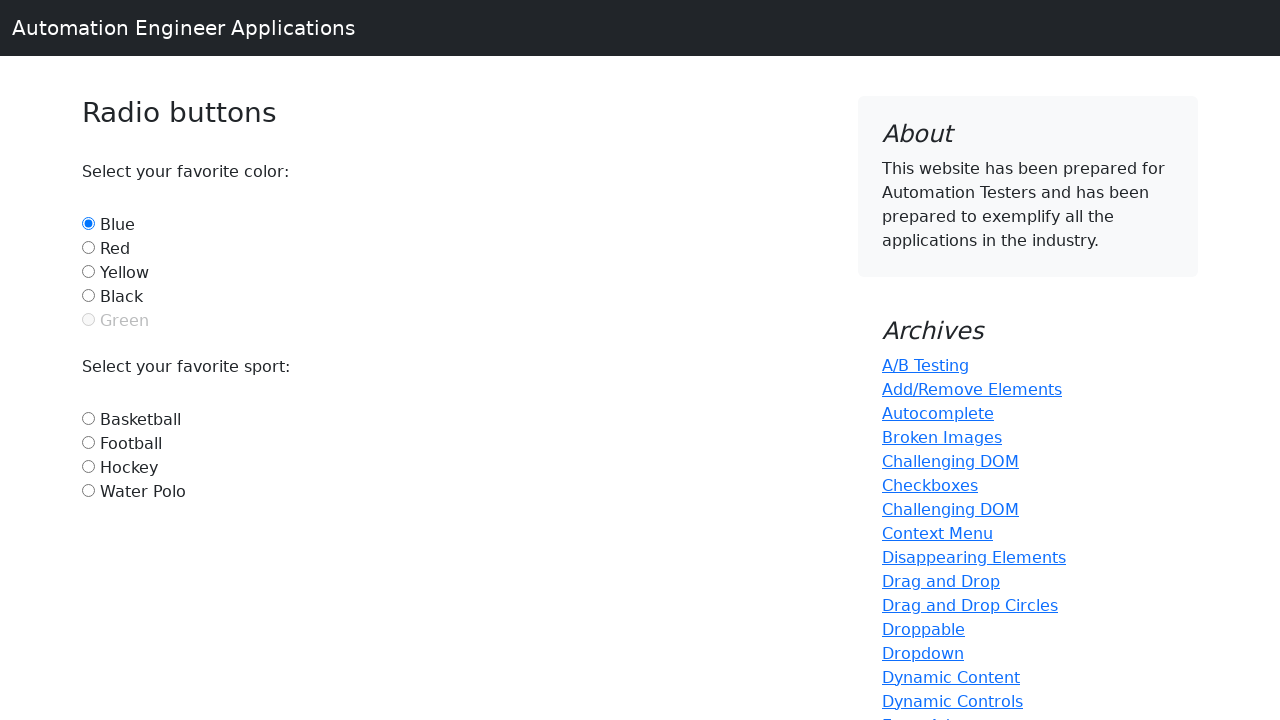

Clicked Red radio button to select it at (88, 247) on #red
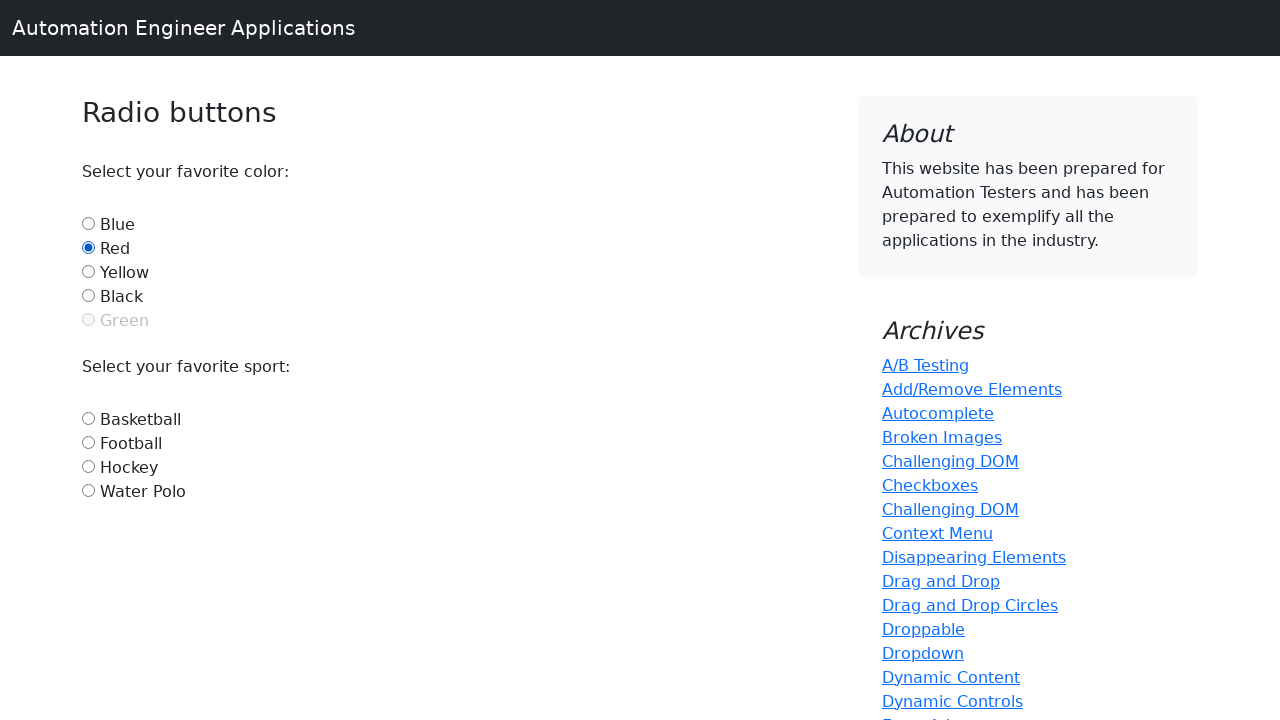

Located Football radio button
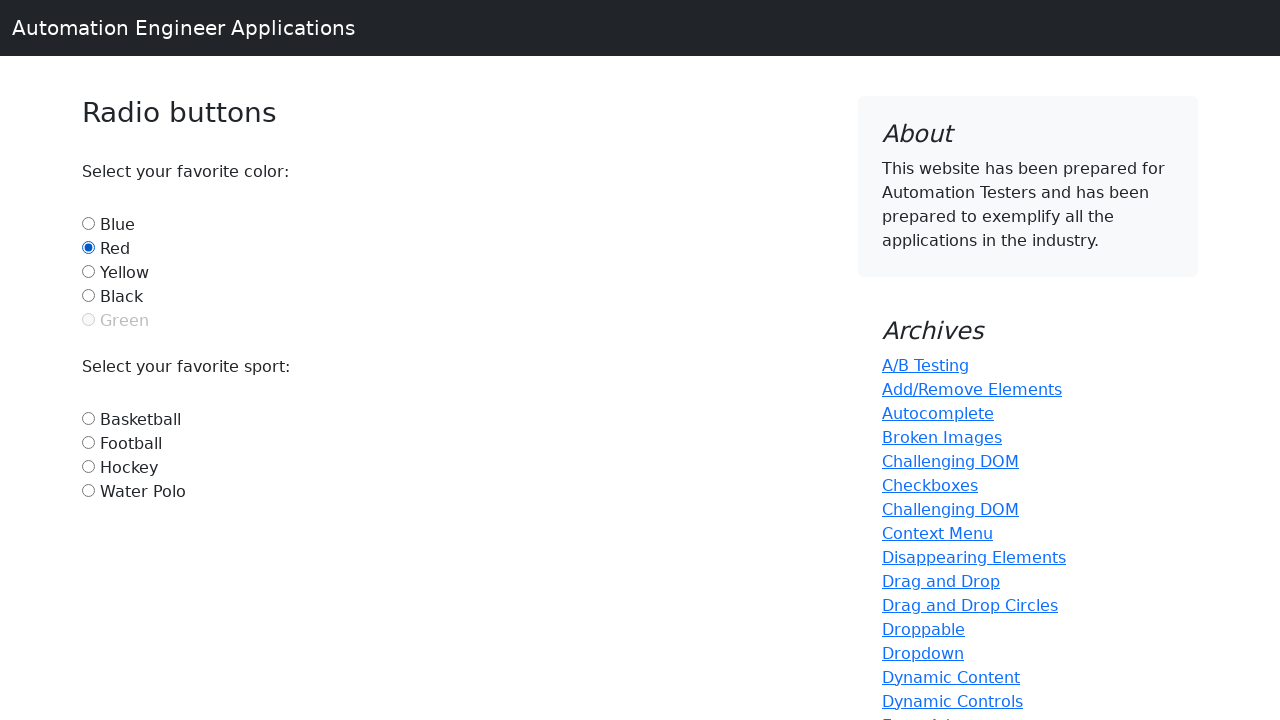

Clicked Football radio button to select it at (88, 442) on #football
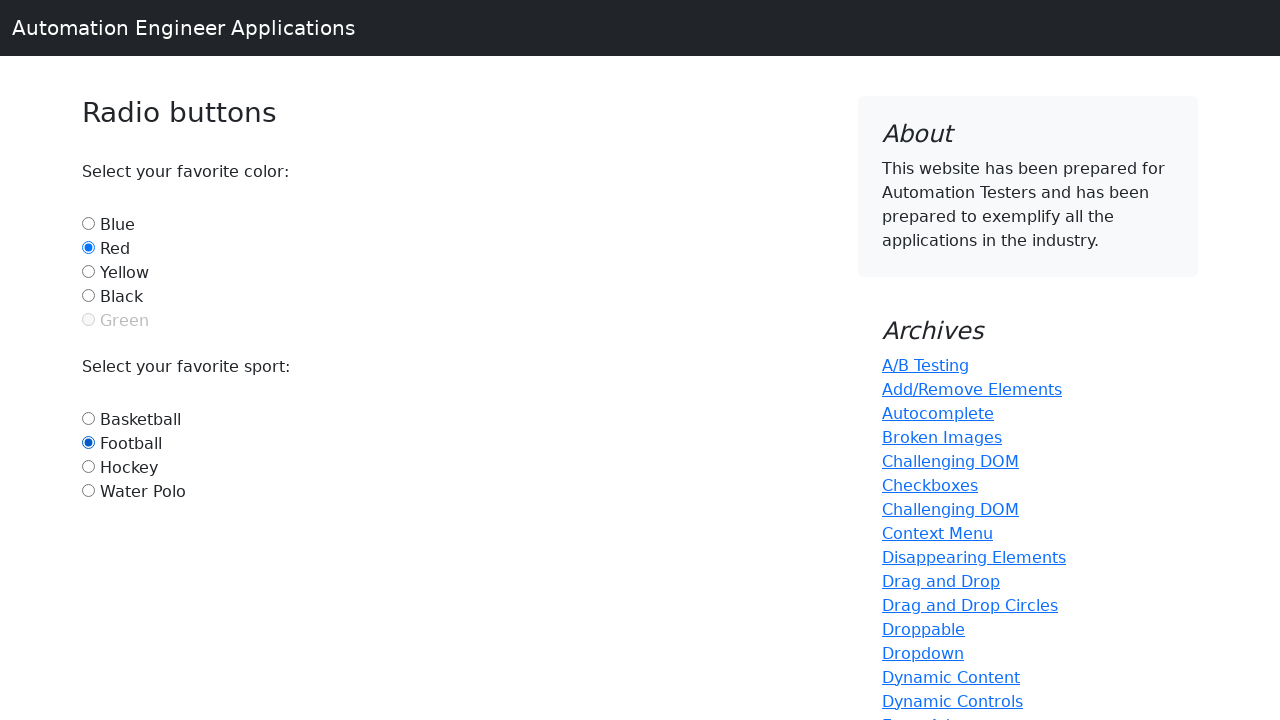

Verified Red radio button is selected
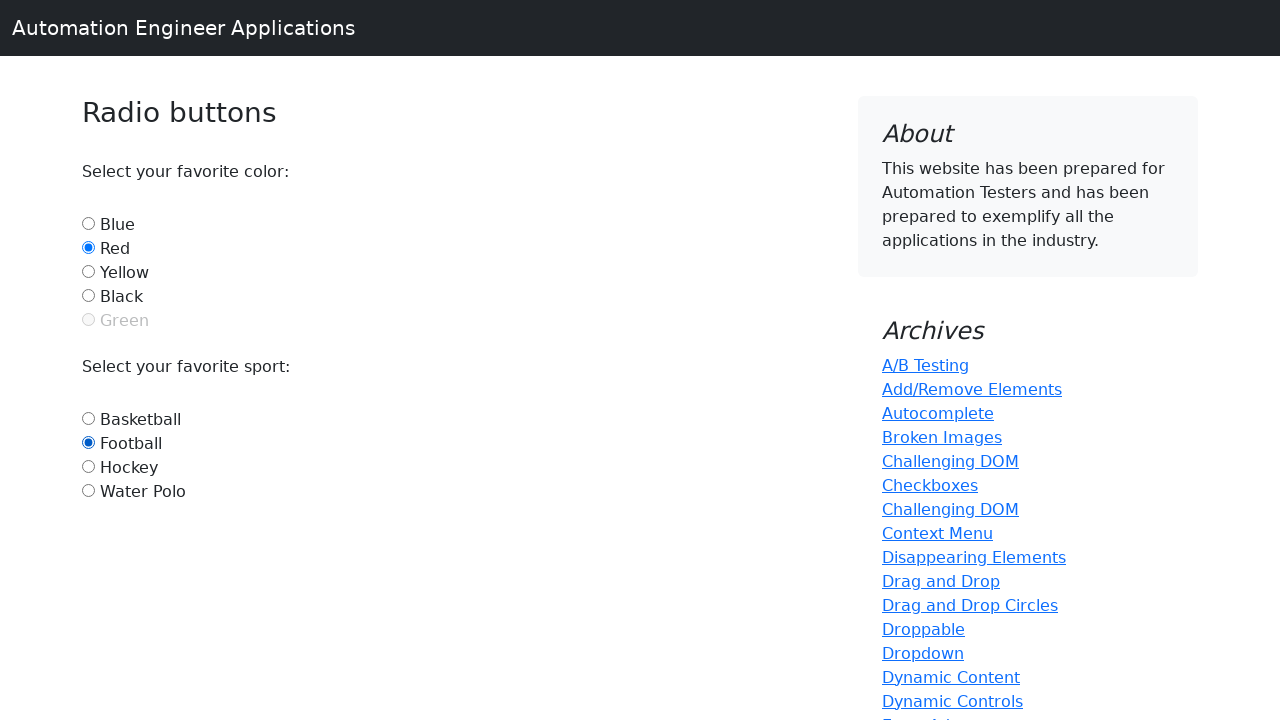

Verified Football radio button is selected
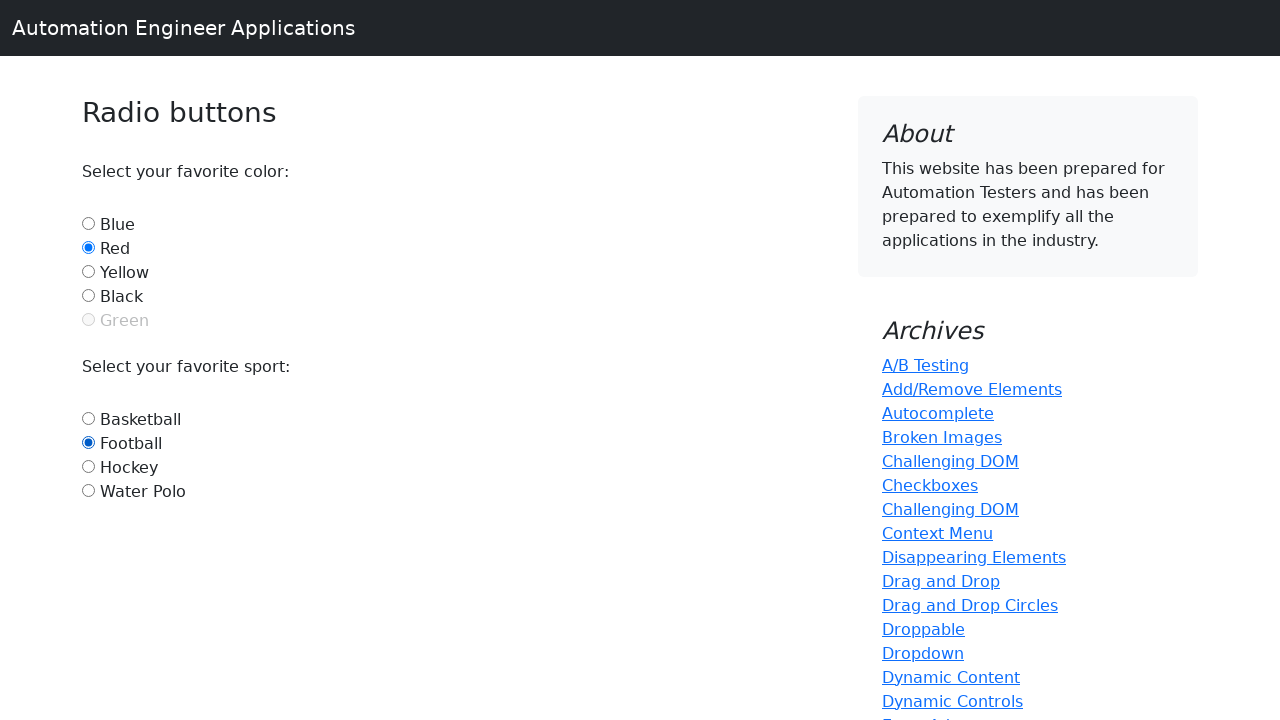

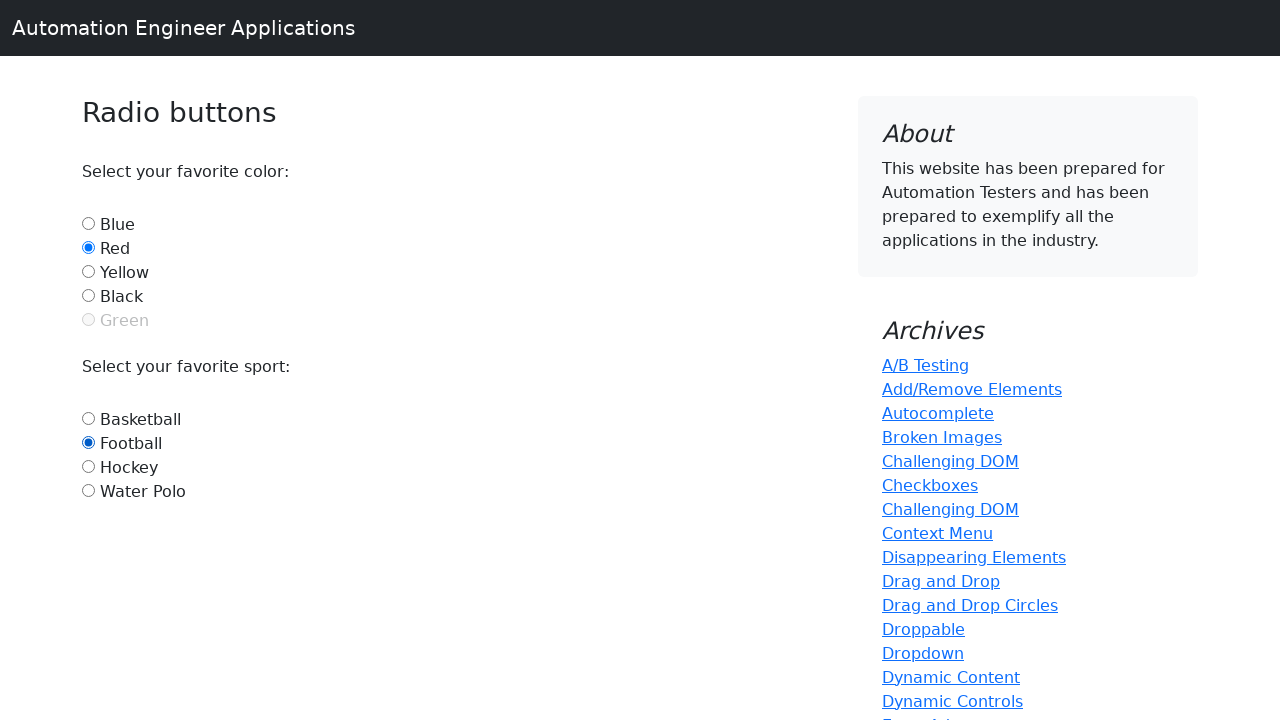